Tests an e-commerce grocery shopping flow by adding specific items (Cucumber, Brocolli, Beetroot) to cart, proceeding to checkout, and applying a promo code

Starting URL: https://rahulshettyacademy.com/seleniumPractise/

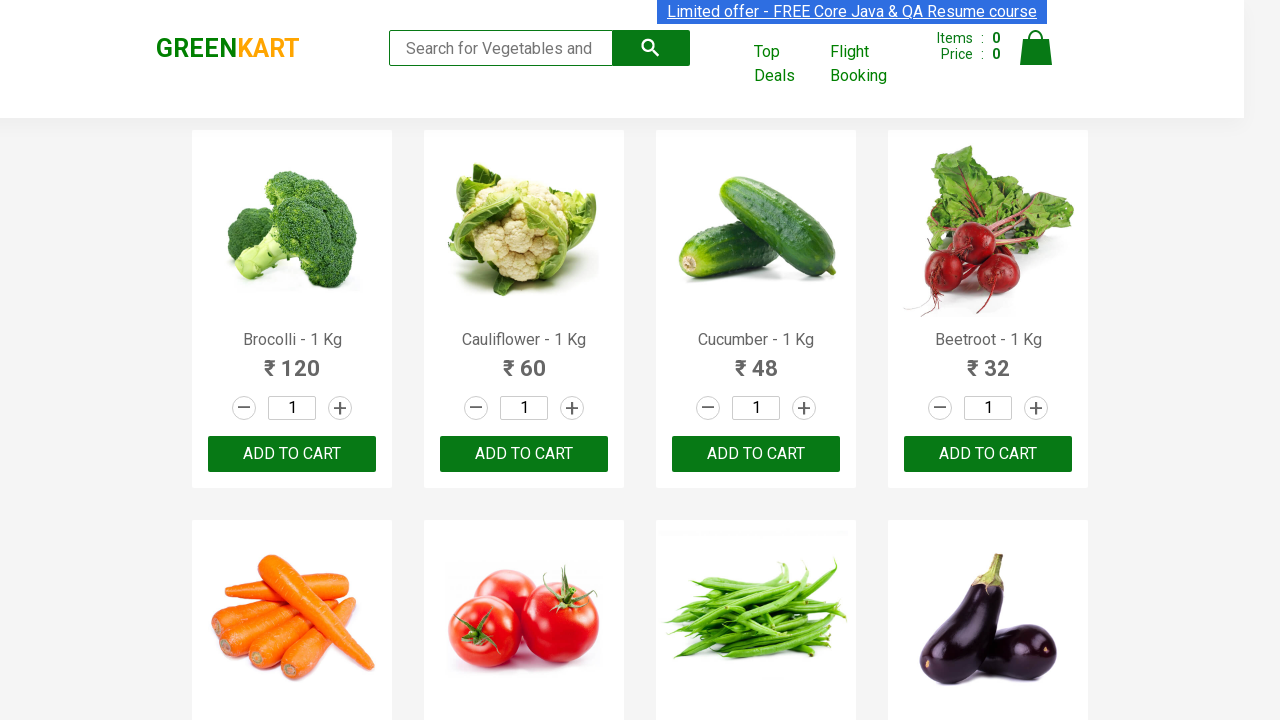

Waited for product names to load on the page
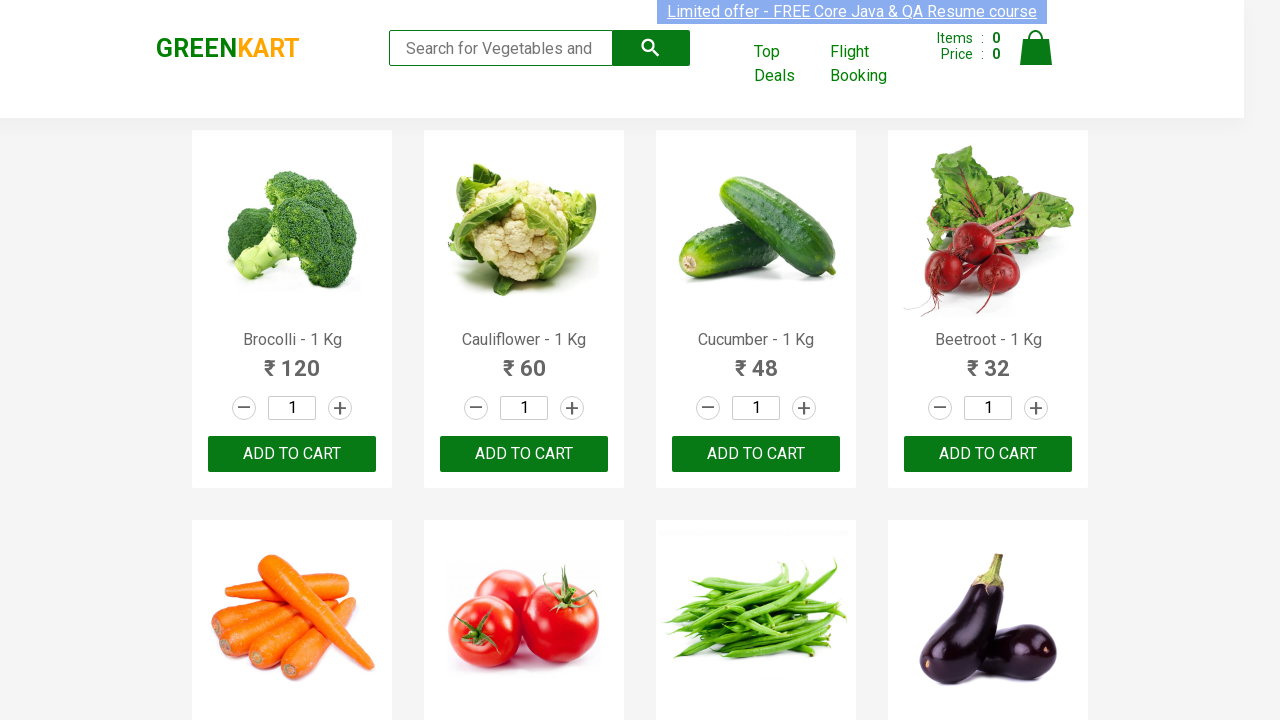

Retrieved all product name elements
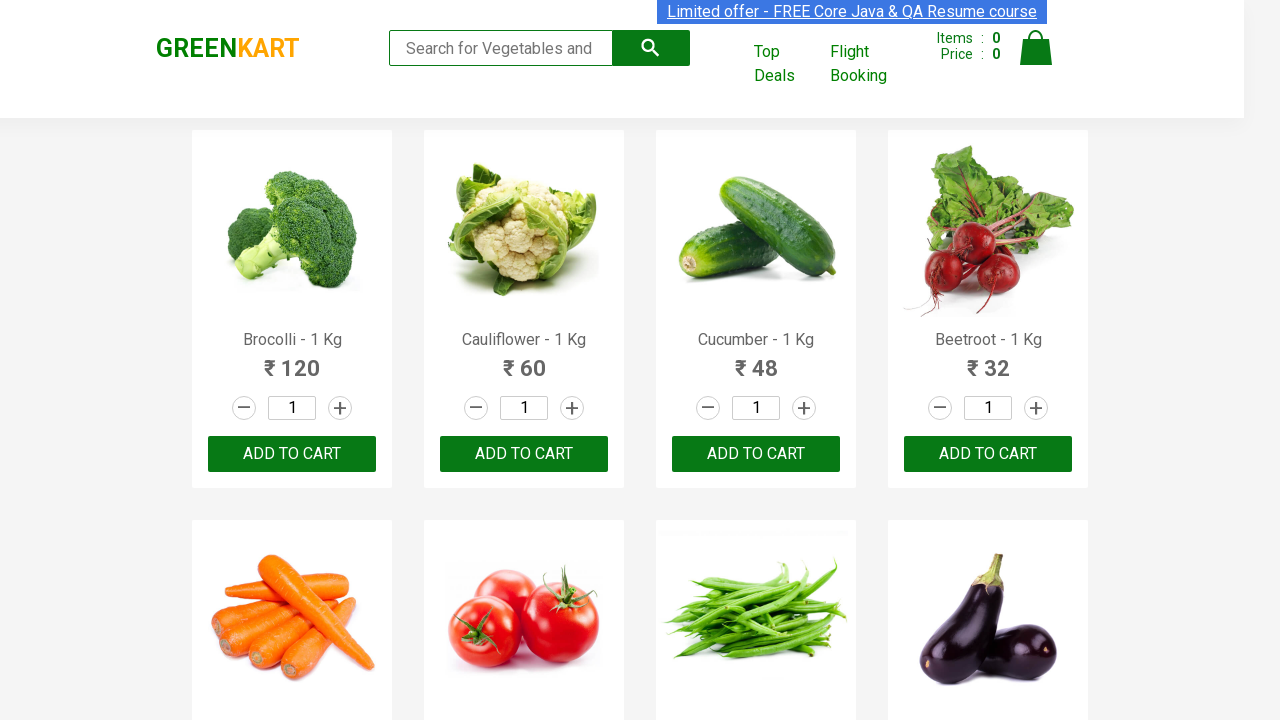

Retrieved all add to cart buttons
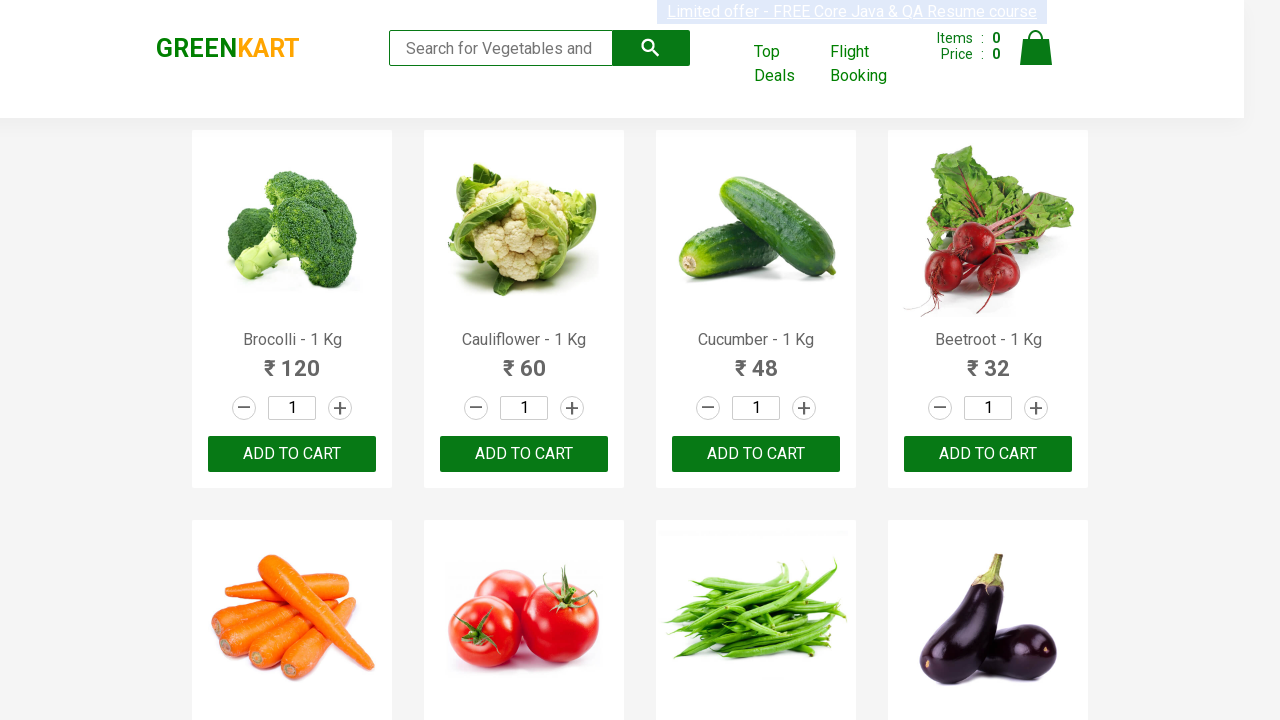

Added Brocolli to cart at (292, 454) on xpath=//div[@class='product-action']/button >> nth=0
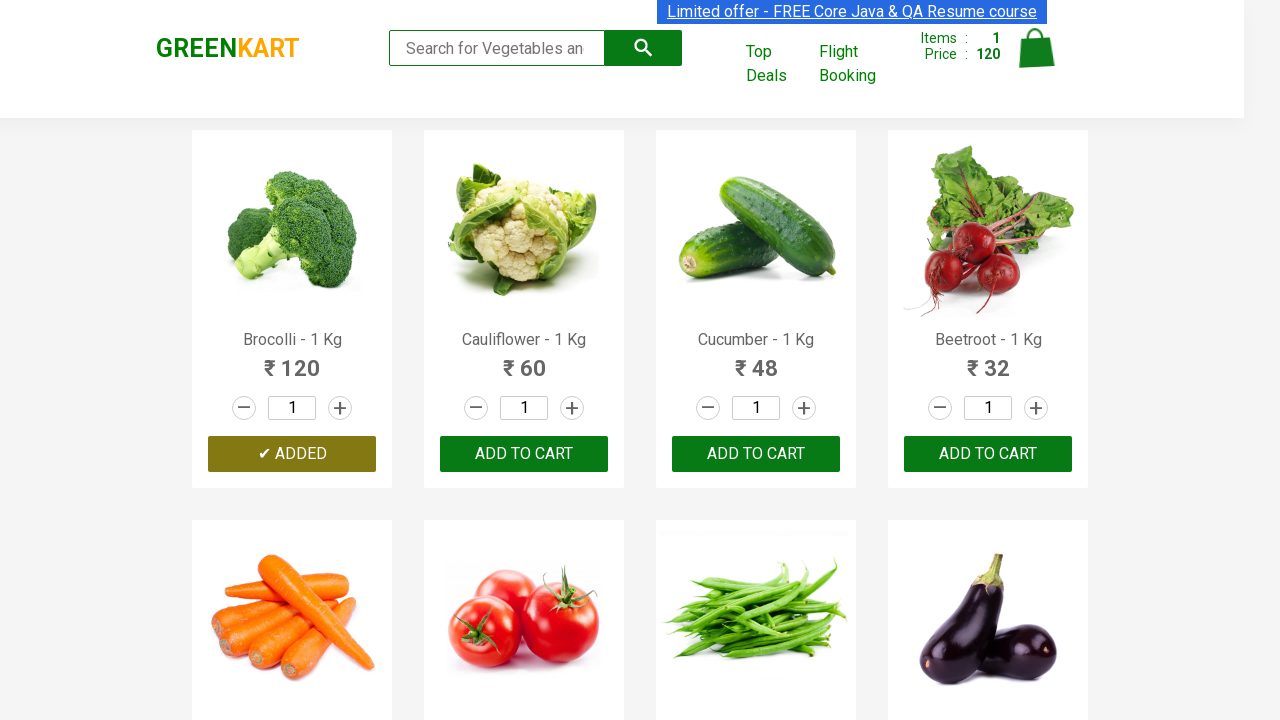

Added Cucumber to cart at (756, 454) on xpath=//div[@class='product-action']/button >> nth=2
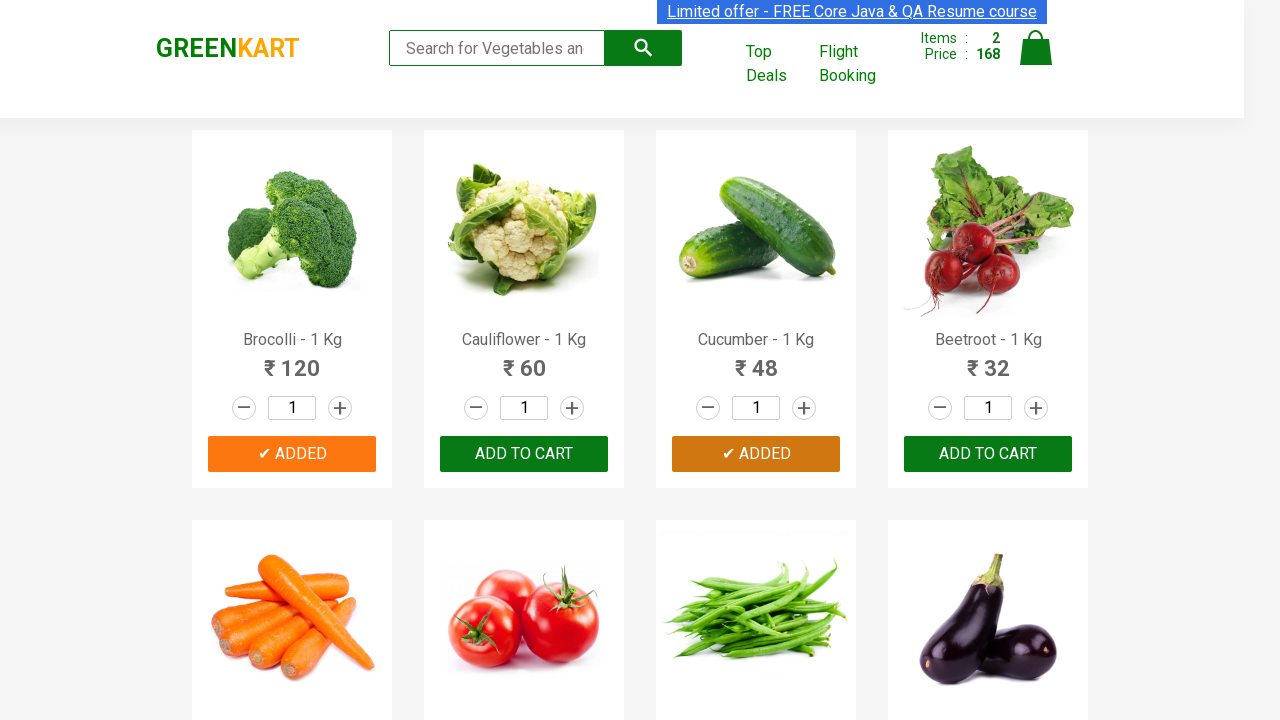

Added Beetroot to cart at (988, 454) on xpath=//div[@class='product-action']/button >> nth=3
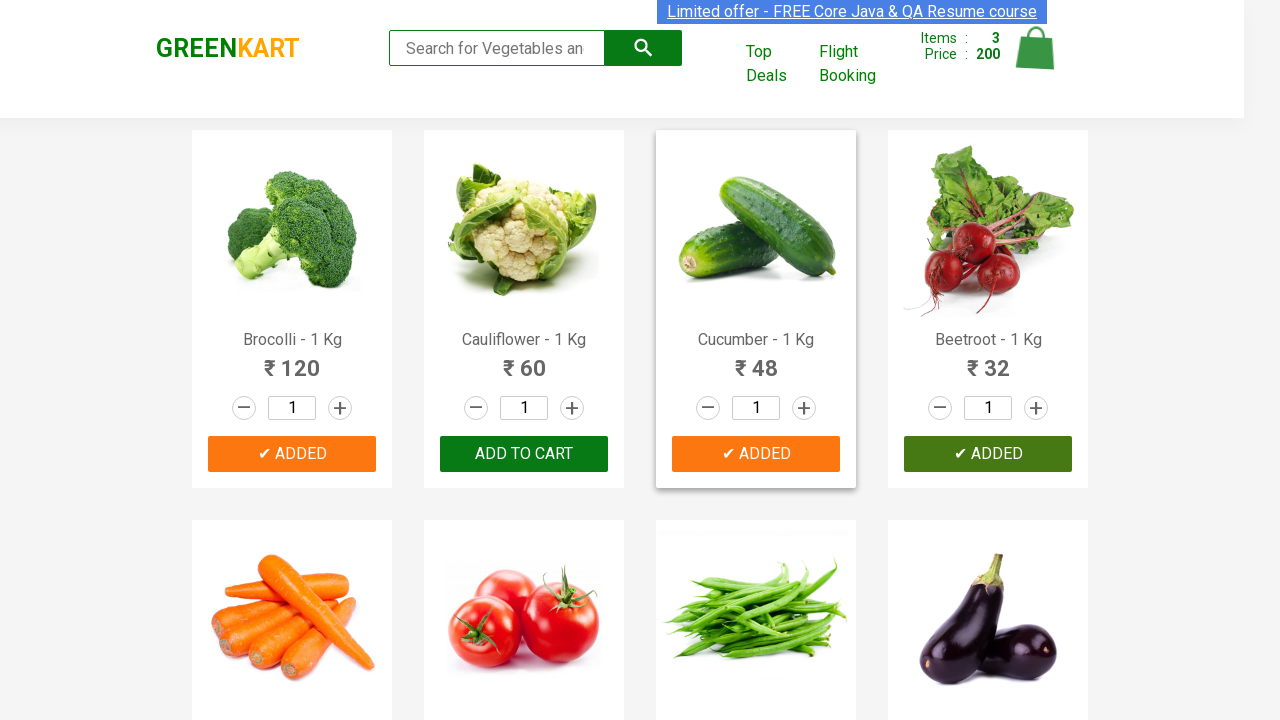

Clicked on cart icon to view shopping cart at (1036, 48) on img[alt='Cart']
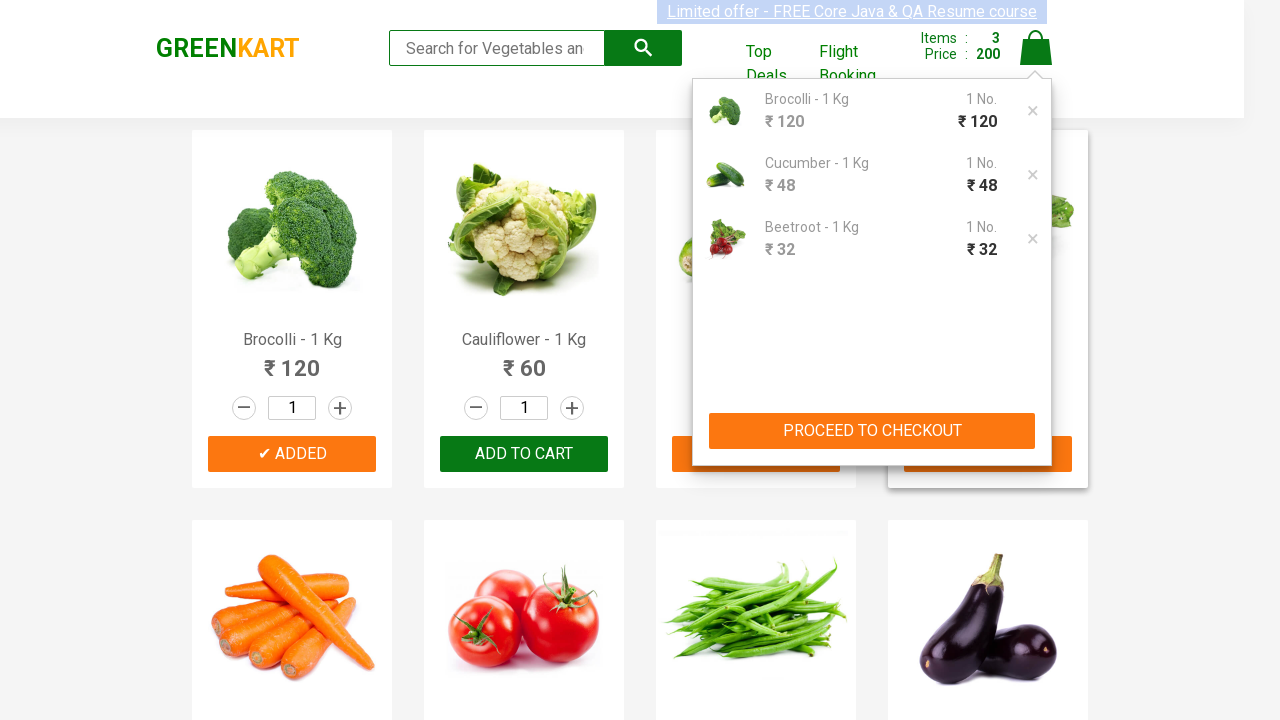

Clicked proceed to checkout button at (872, 431) on xpath=//button[contains(text(),'PROCEED TO CHECKOUT')]
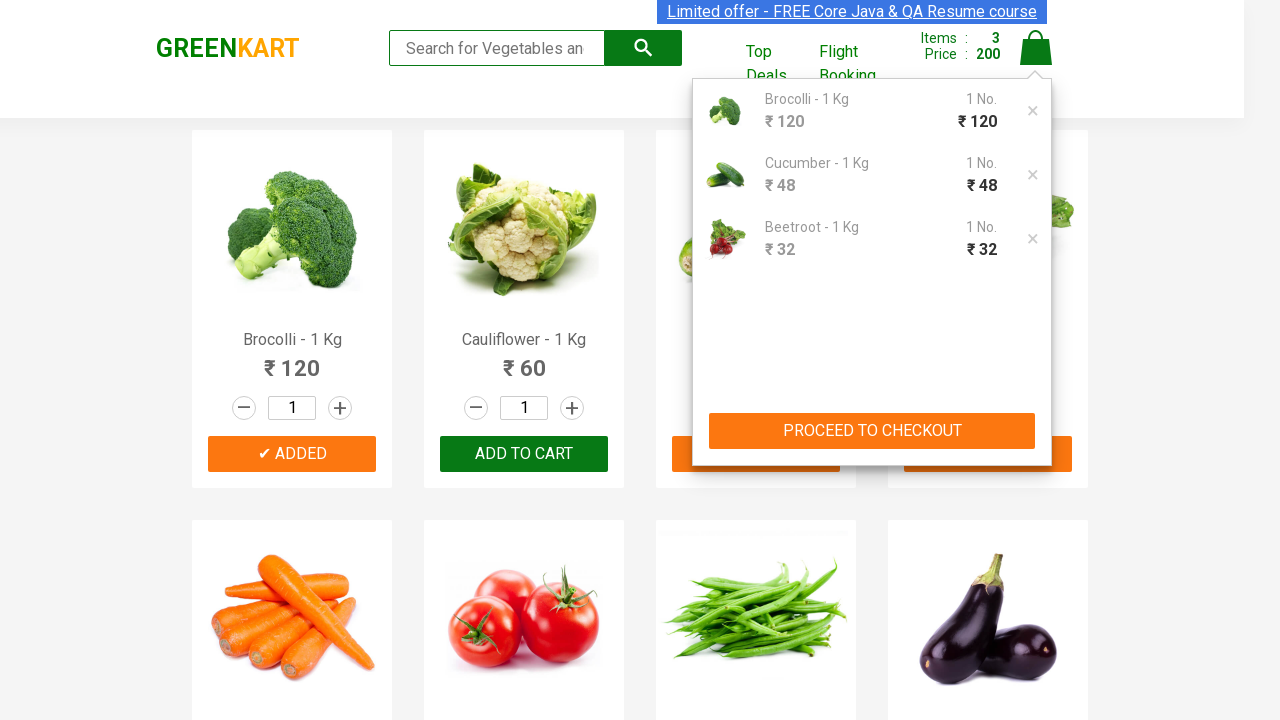

Waited for promo code input field to become visible
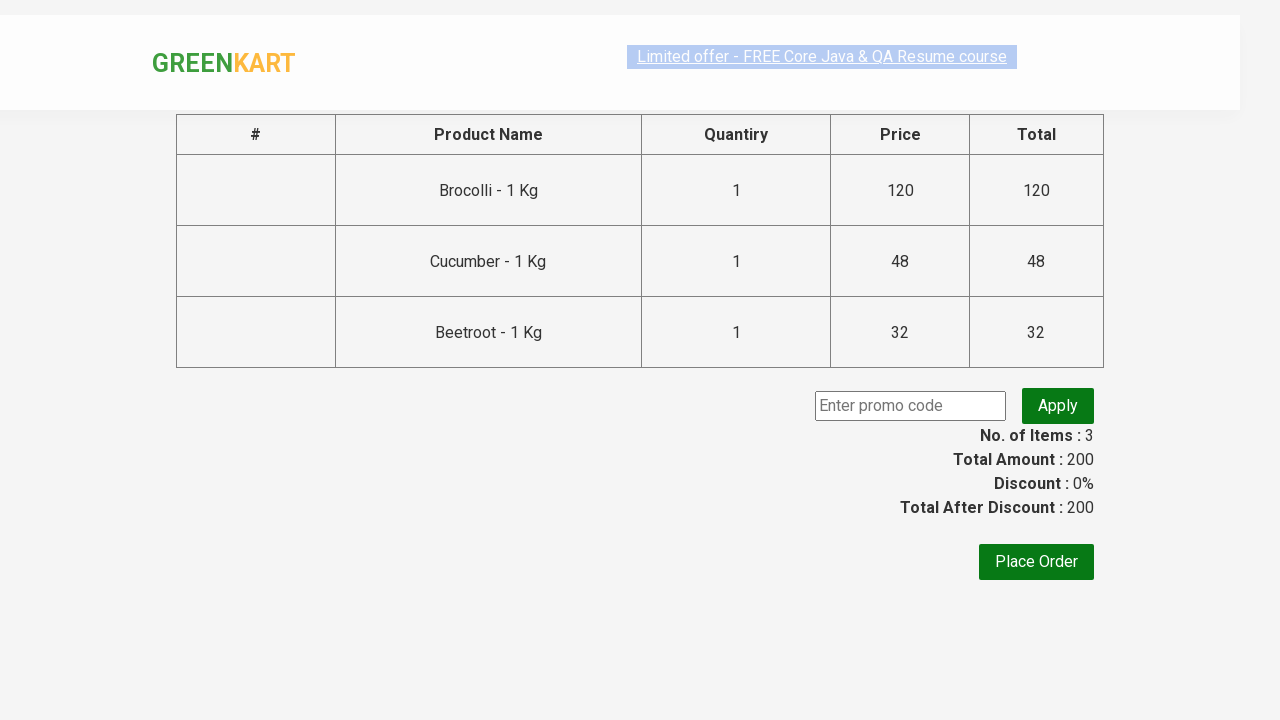

Entered promo code 'rahulshettyacademy' in the promo field on input.promoCode
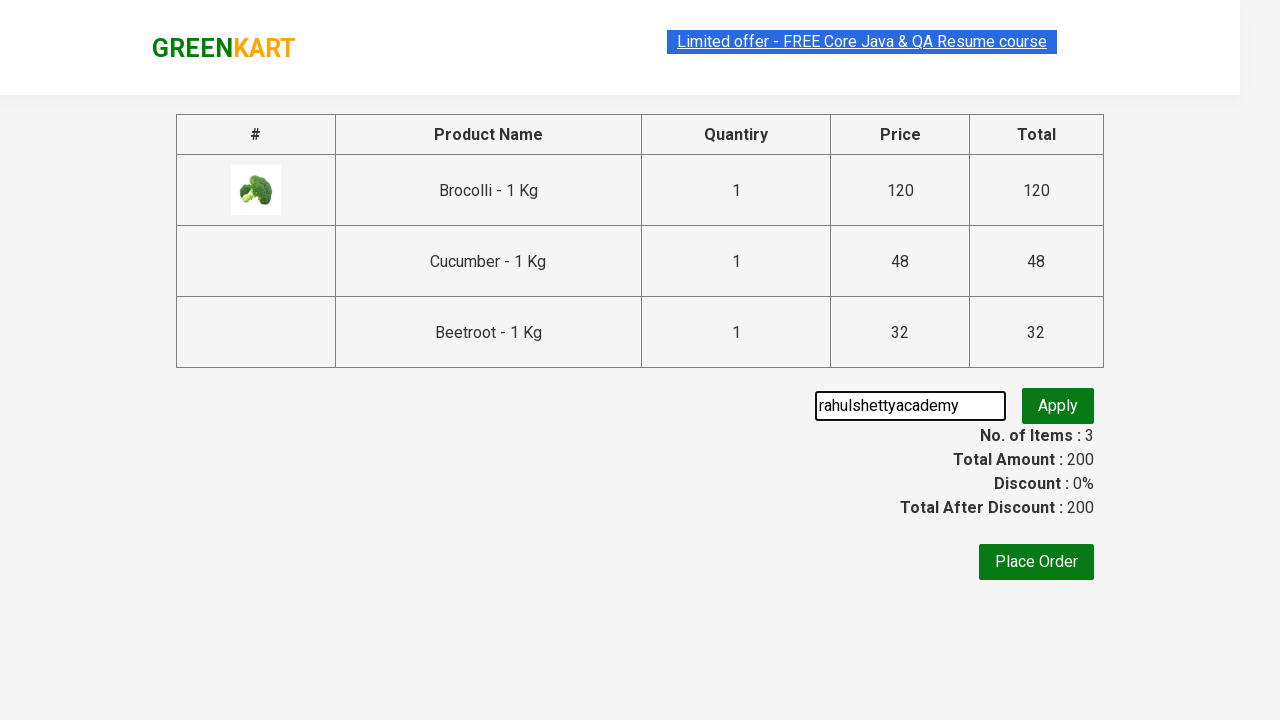

Clicked apply promo button to apply the discount code at (1058, 406) on button.promoBtn
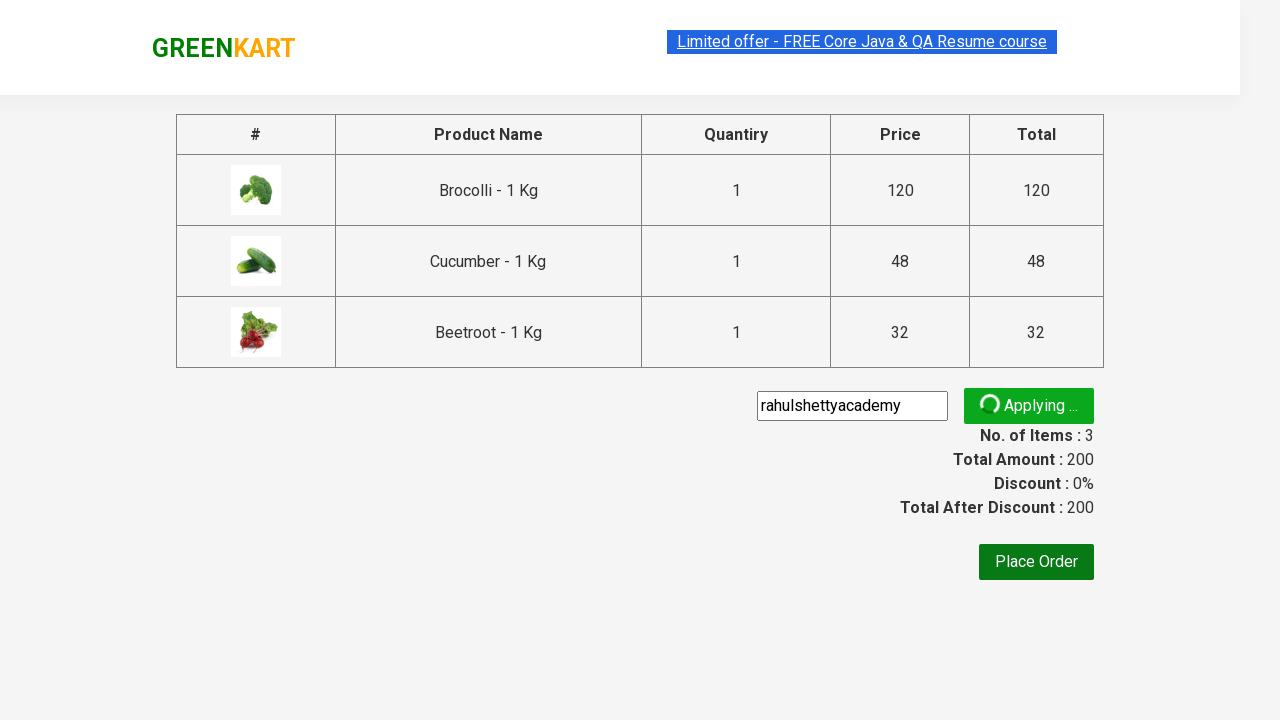

Waited for promo confirmation message to appear
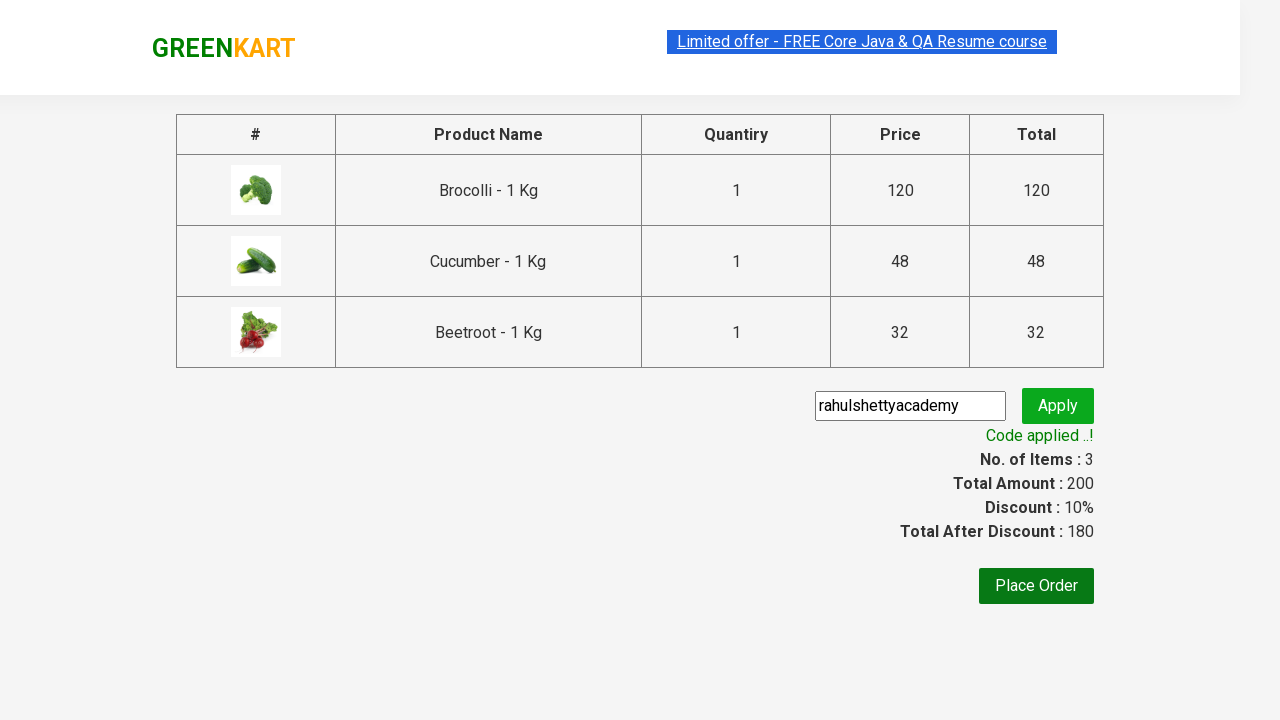

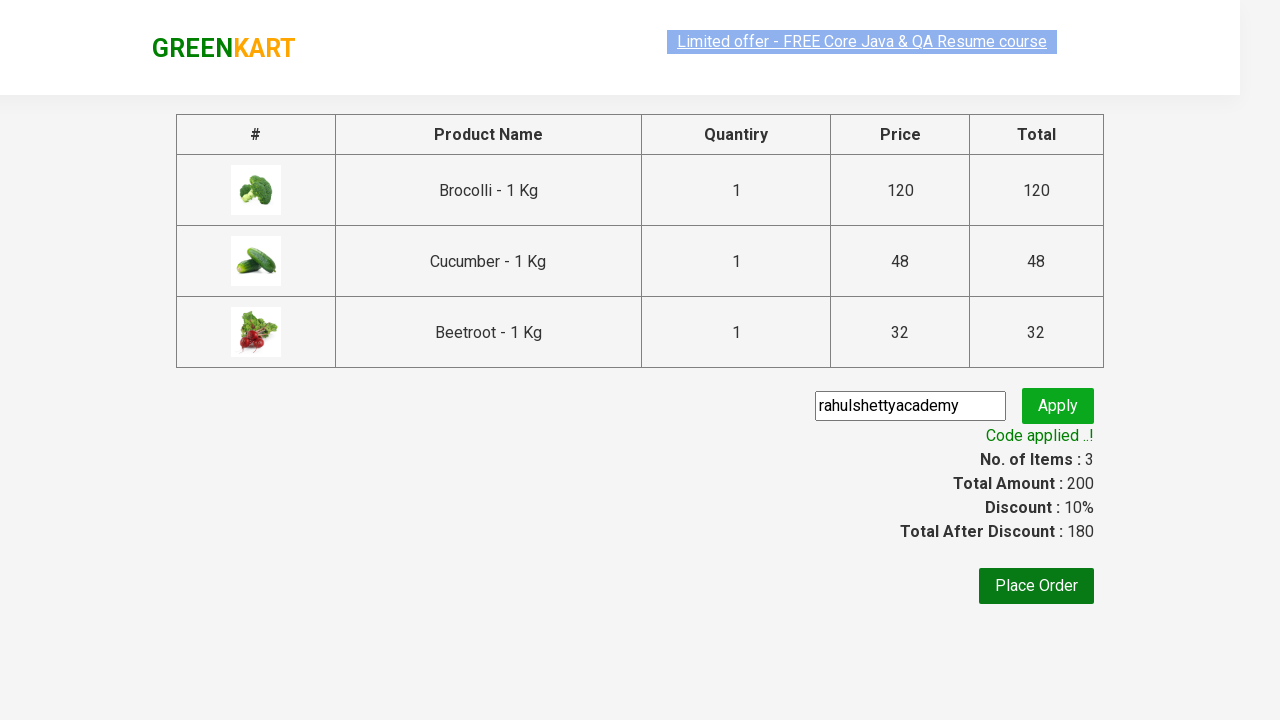